Tests navigation to API documentation by hovering over the Docs dropdown menu and clicking the API link

Starting URL: https://cypress.io/

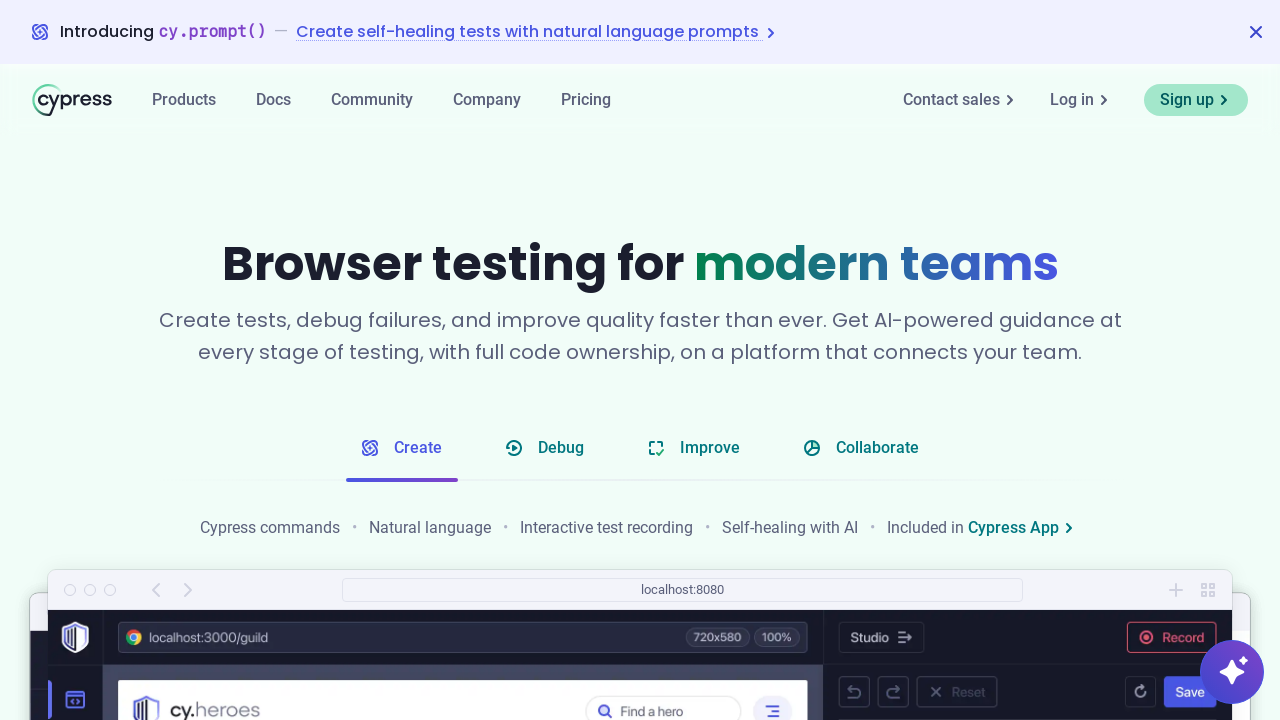

Located the Docs dropdown menu
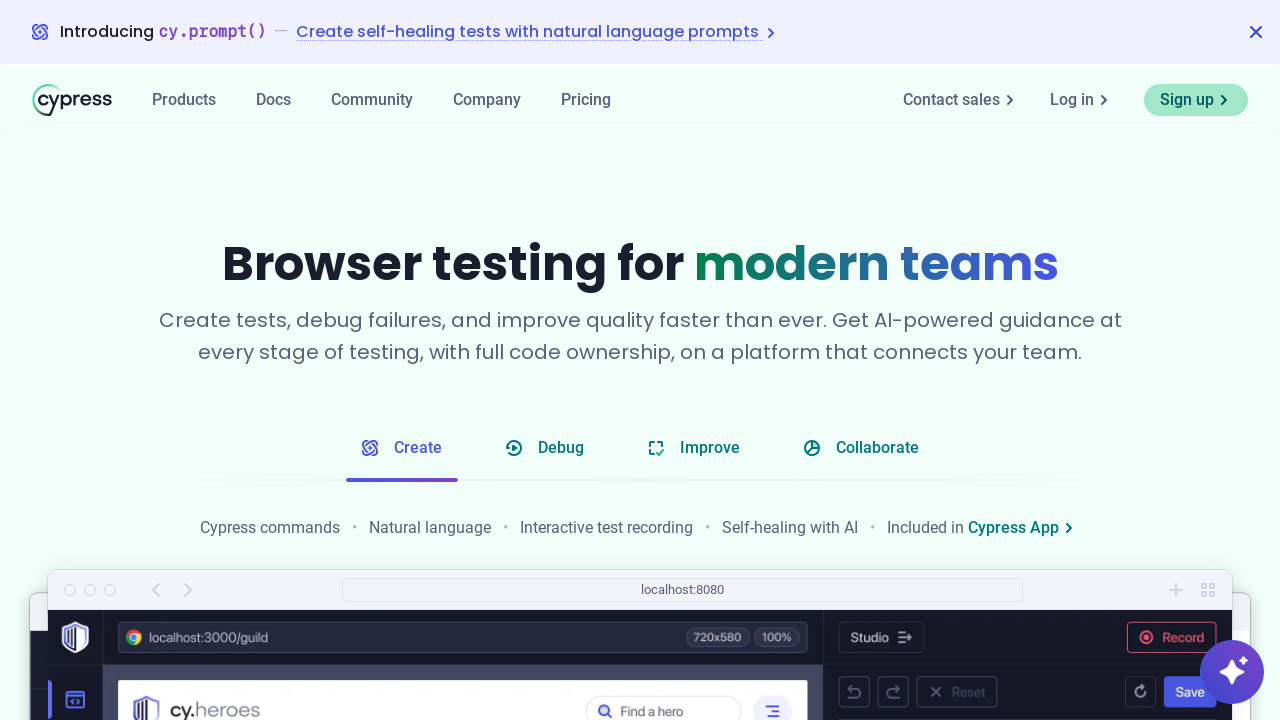

Hovered over the Docs dropdown menu at (274, 100) on a#dropdownDocs
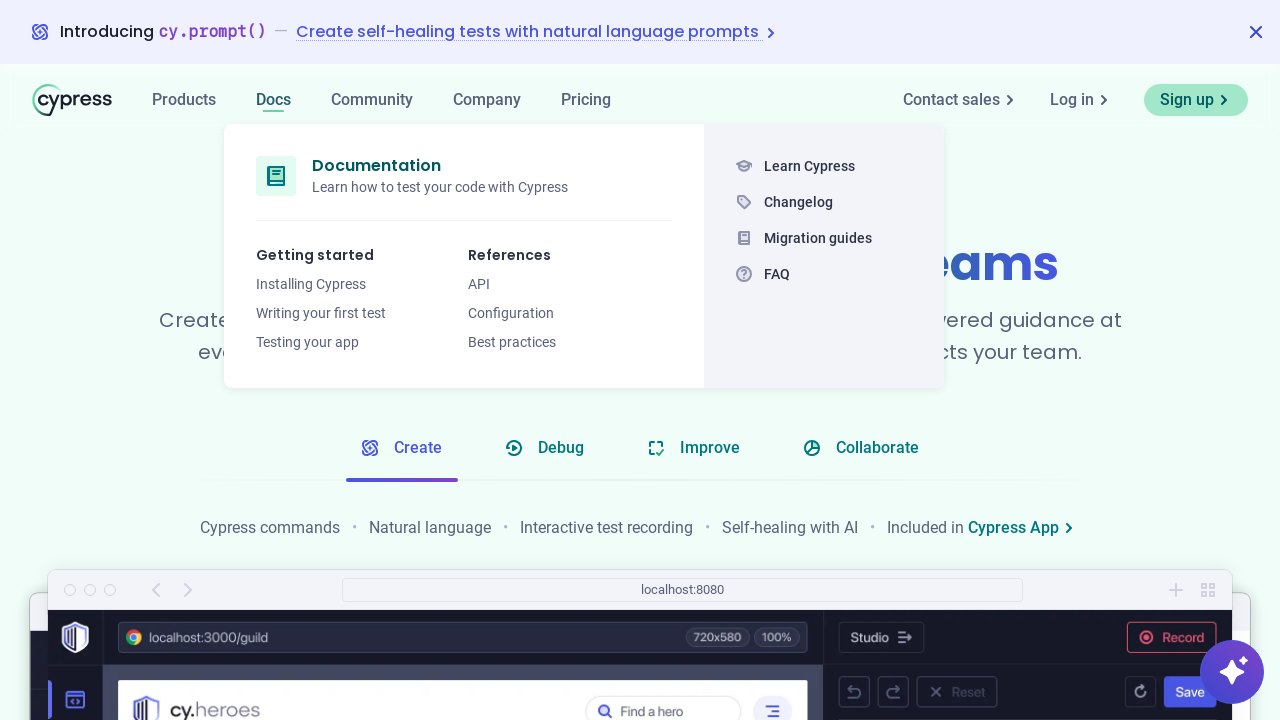

Clicked on the API link in the Docs dropdown at (479, 284) on a:text('API')
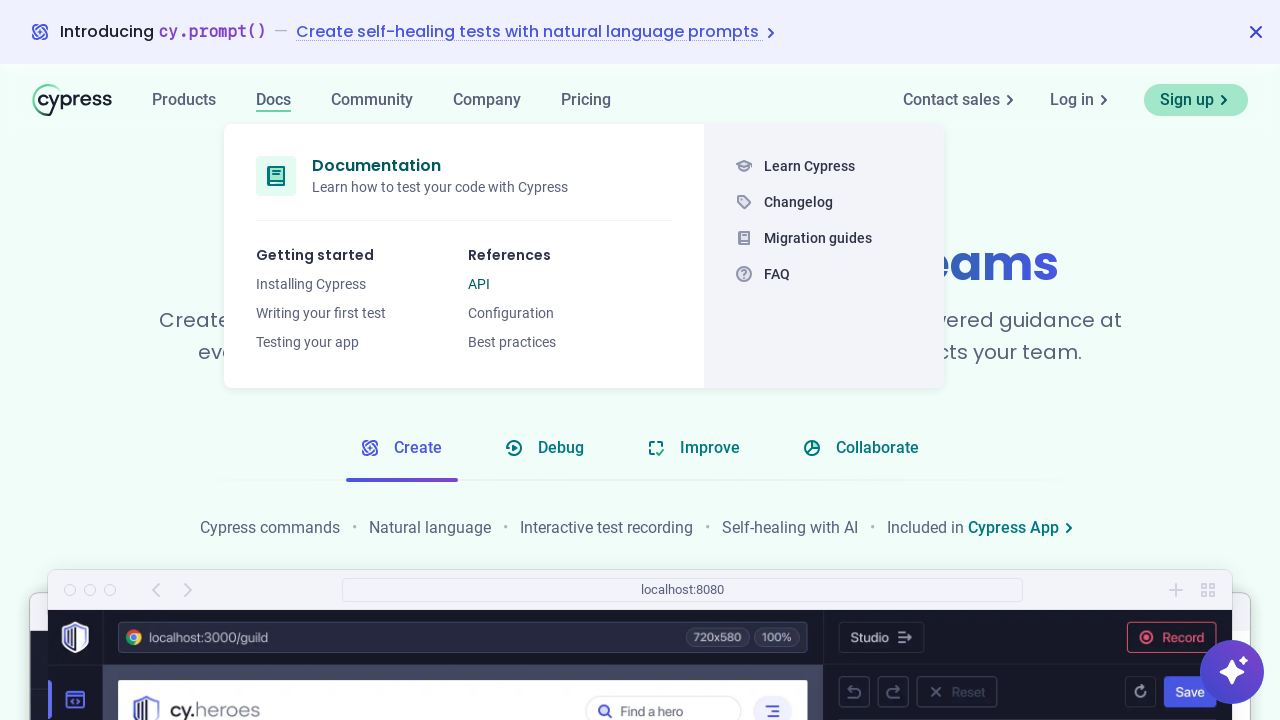

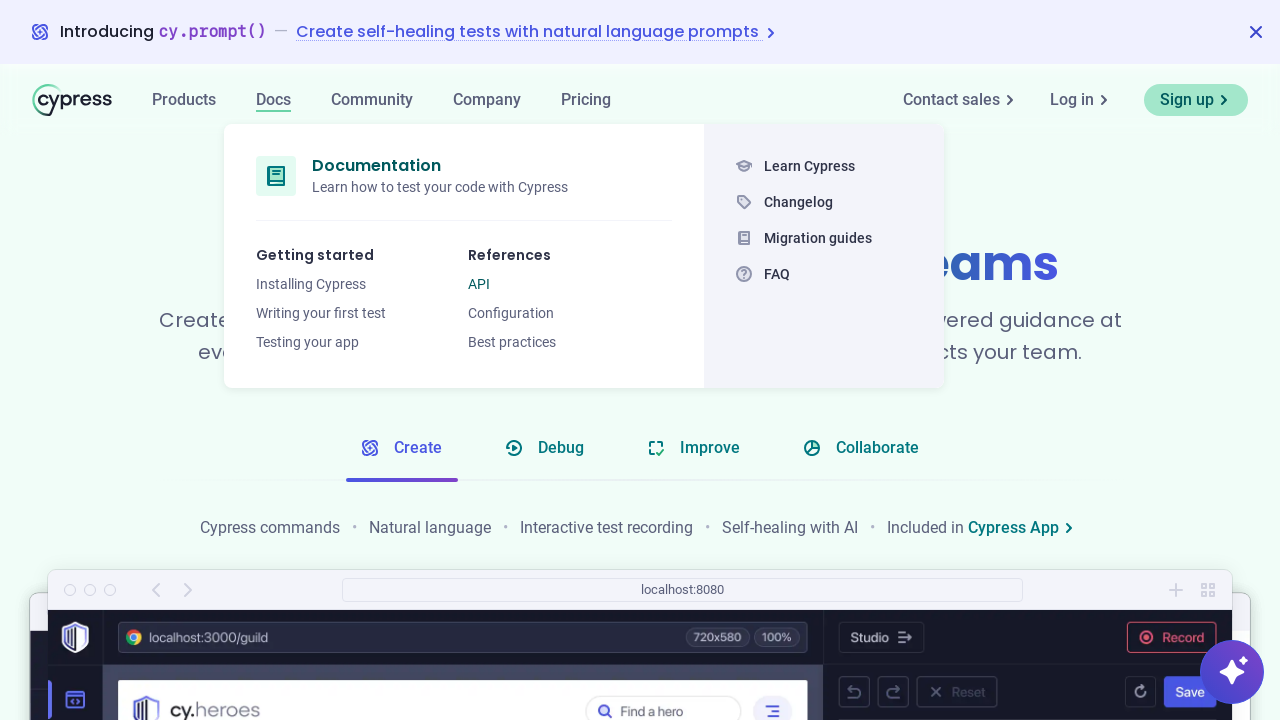